Tests multi-window handling by clicking a Help link that opens a new window, switching to the child window, closing it, switching back to the main window, and clicking the Help link again.

Starting URL: http://accounts.google.com/signup

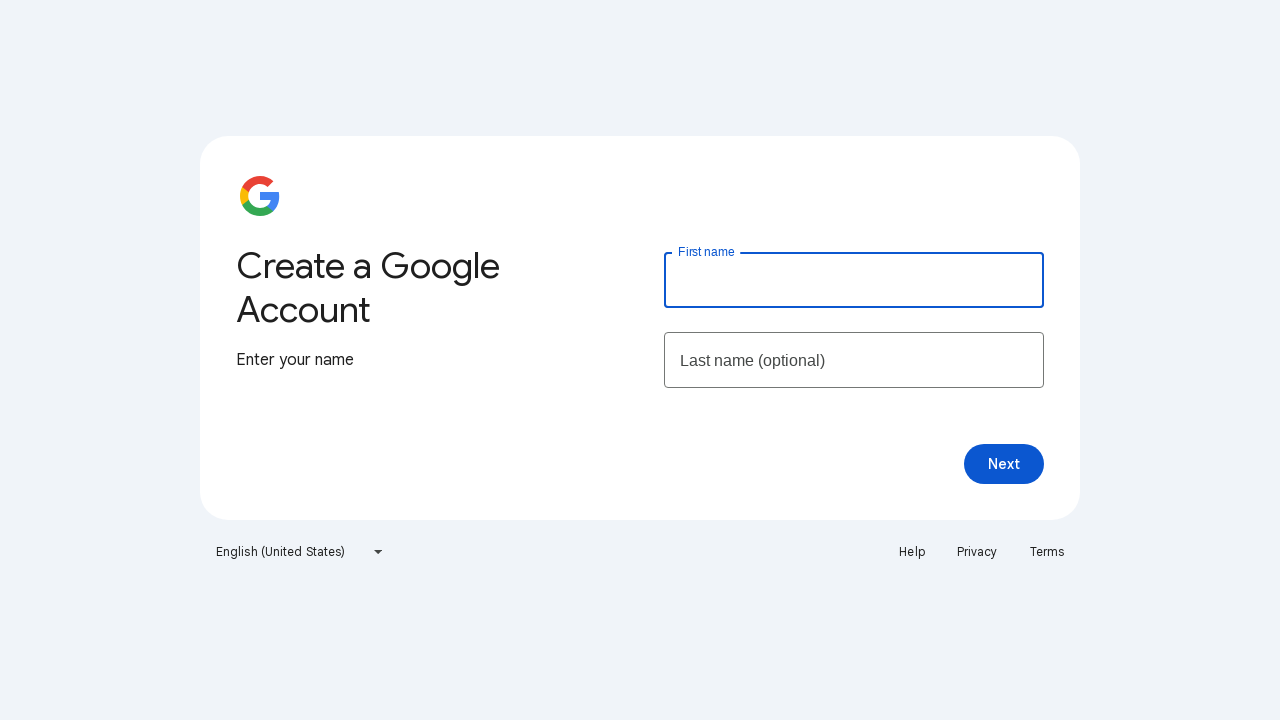

Clicked Help link, new window opened at (912, 552) on text=Help
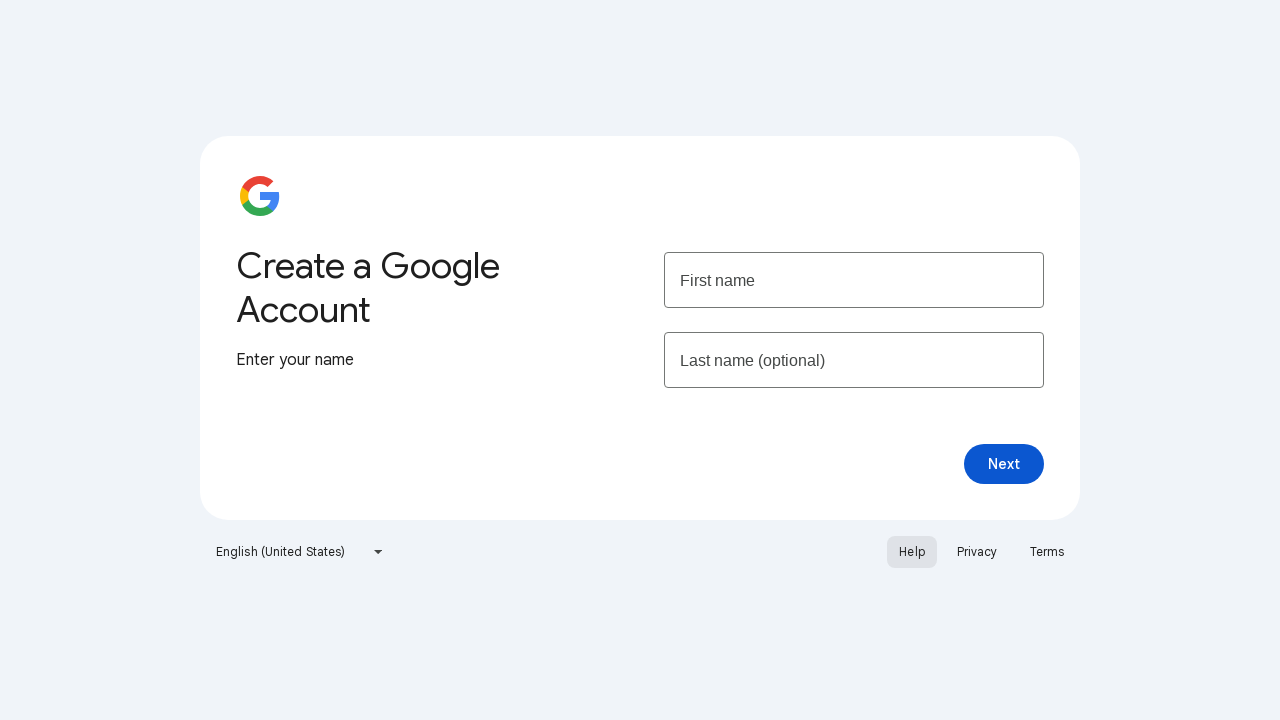

Obtained reference to child window
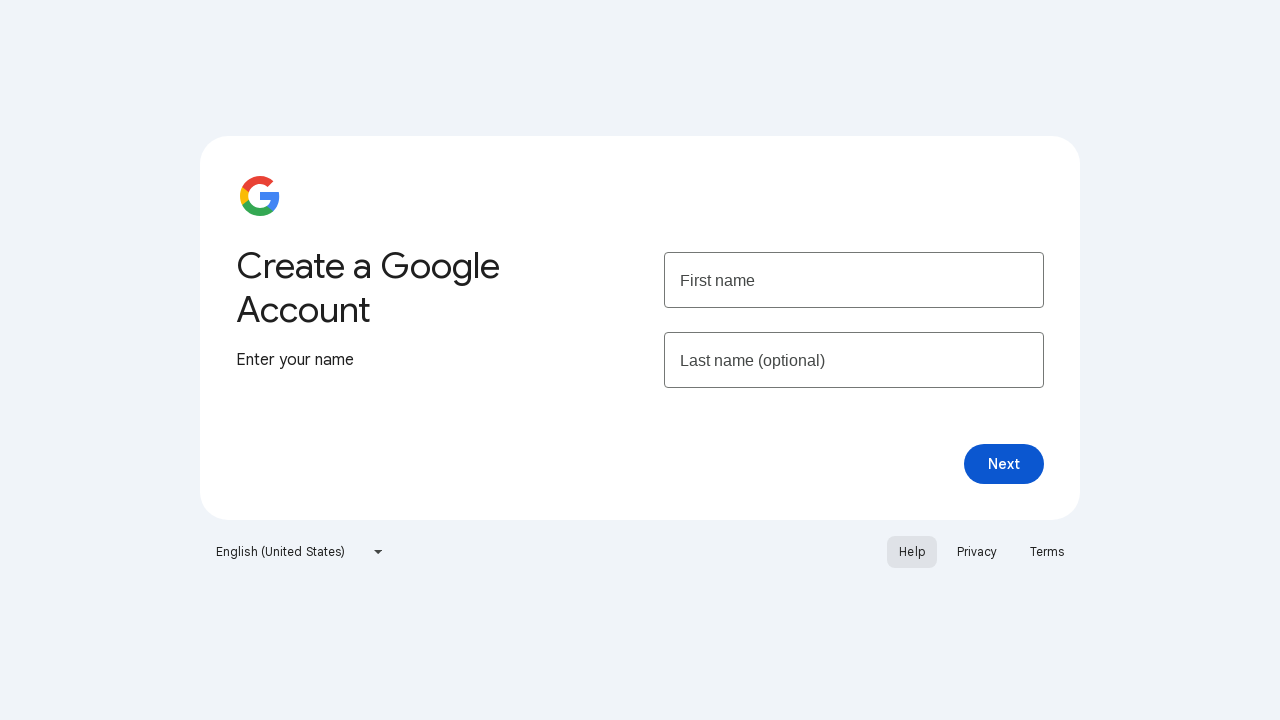

Child window loaded
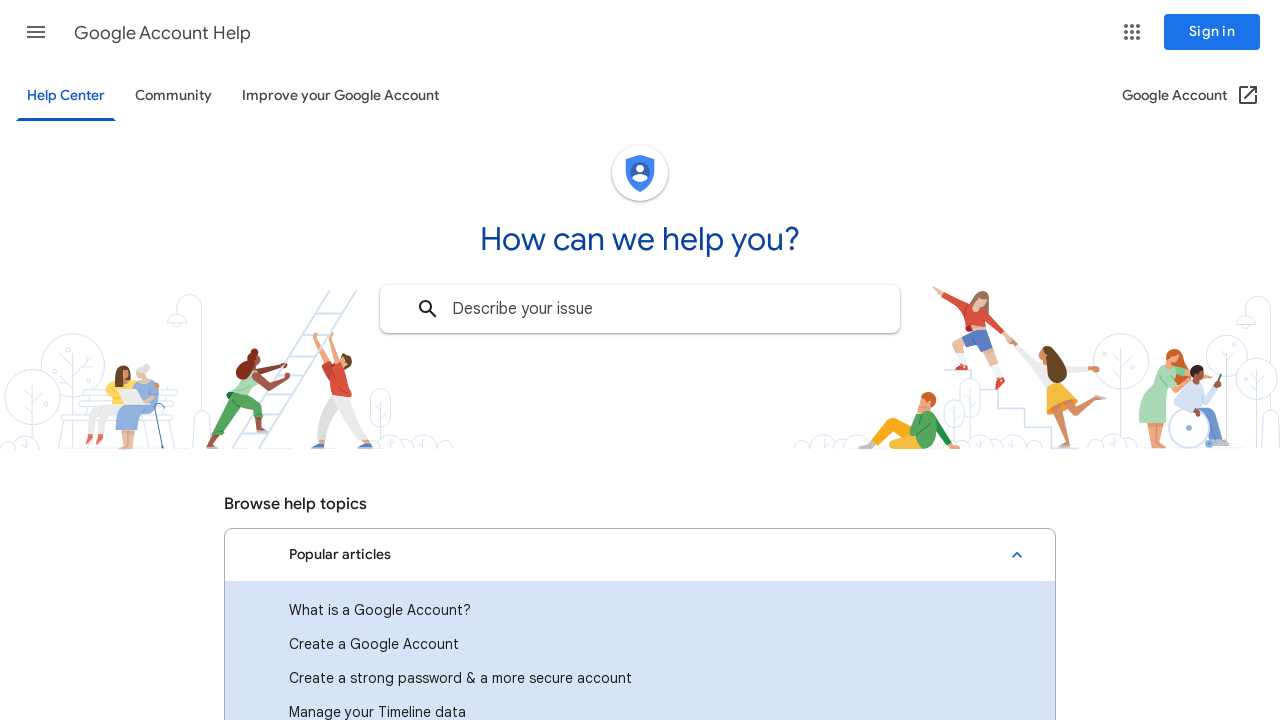

Closed child window
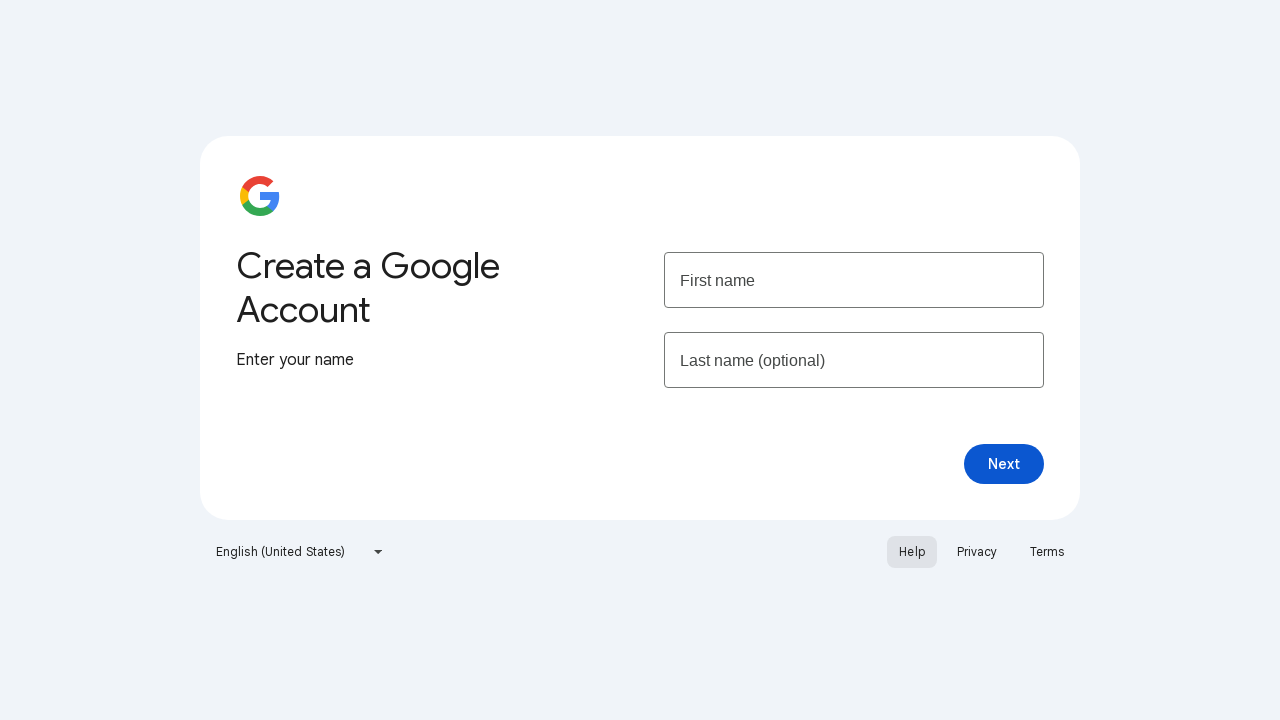

Clicked Help link again on main window, new window opened at (912, 552) on text=Help
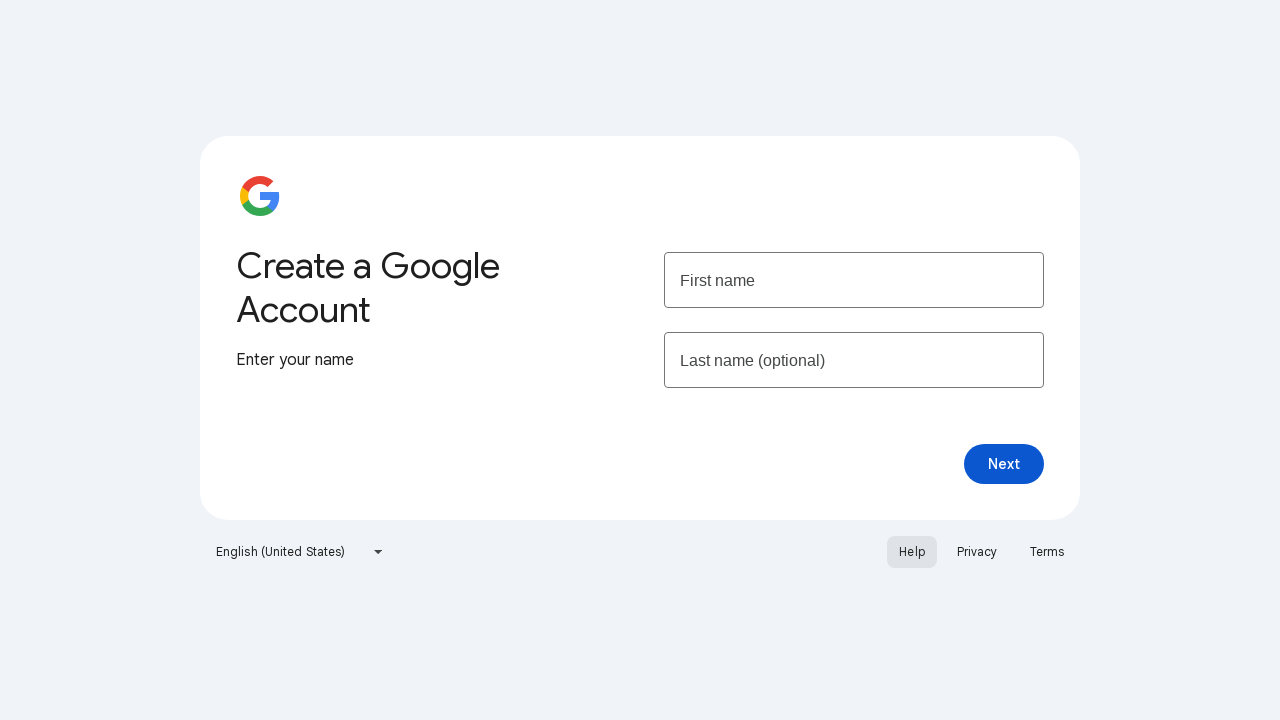

Obtained reference to second child window
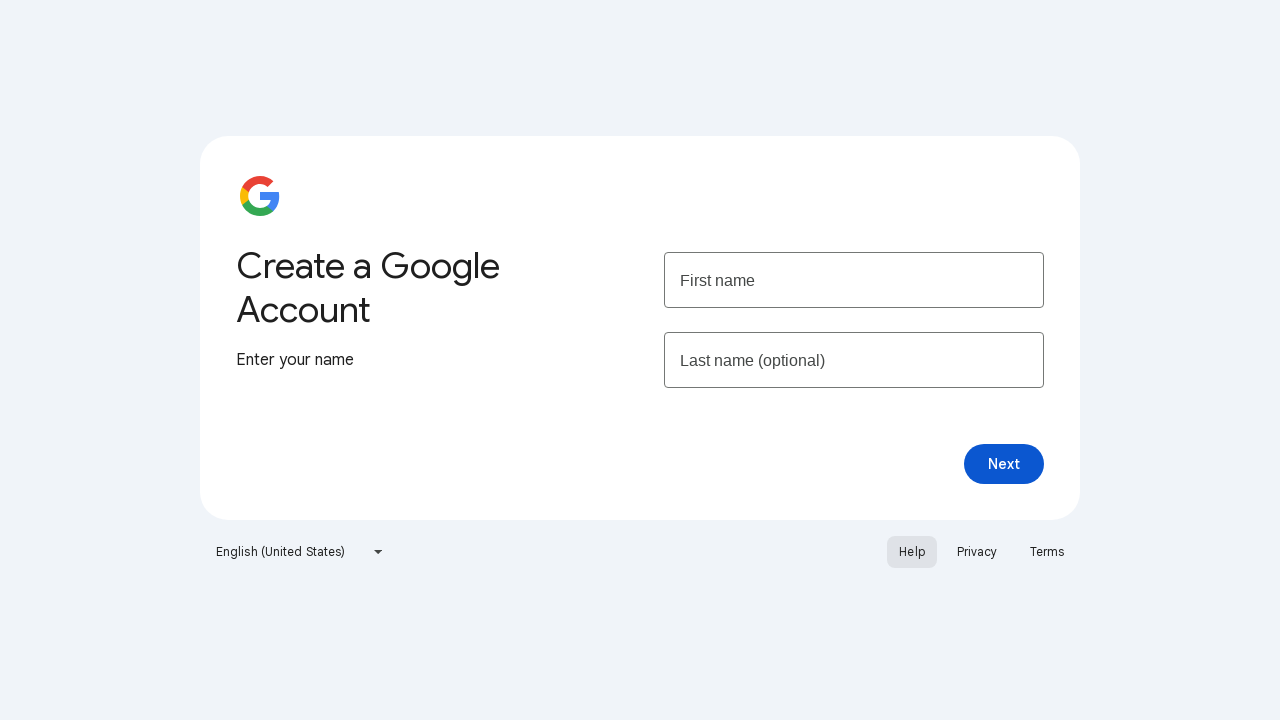

Second child window loaded
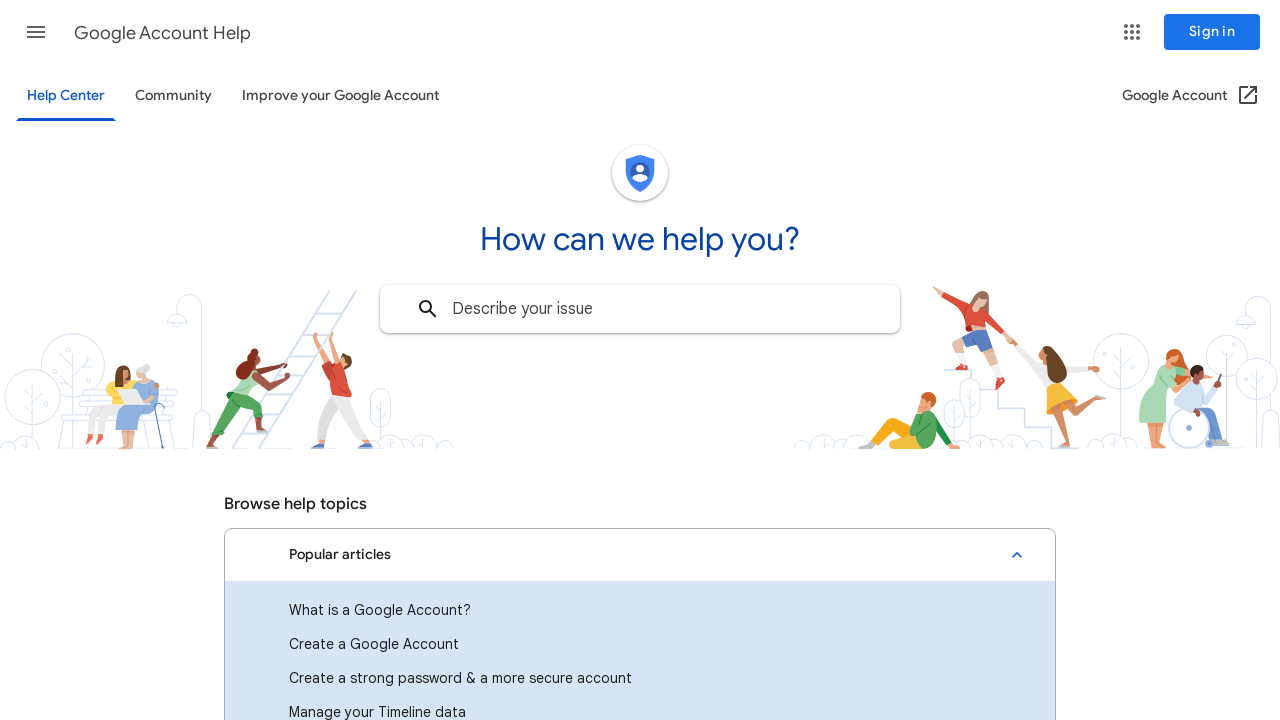

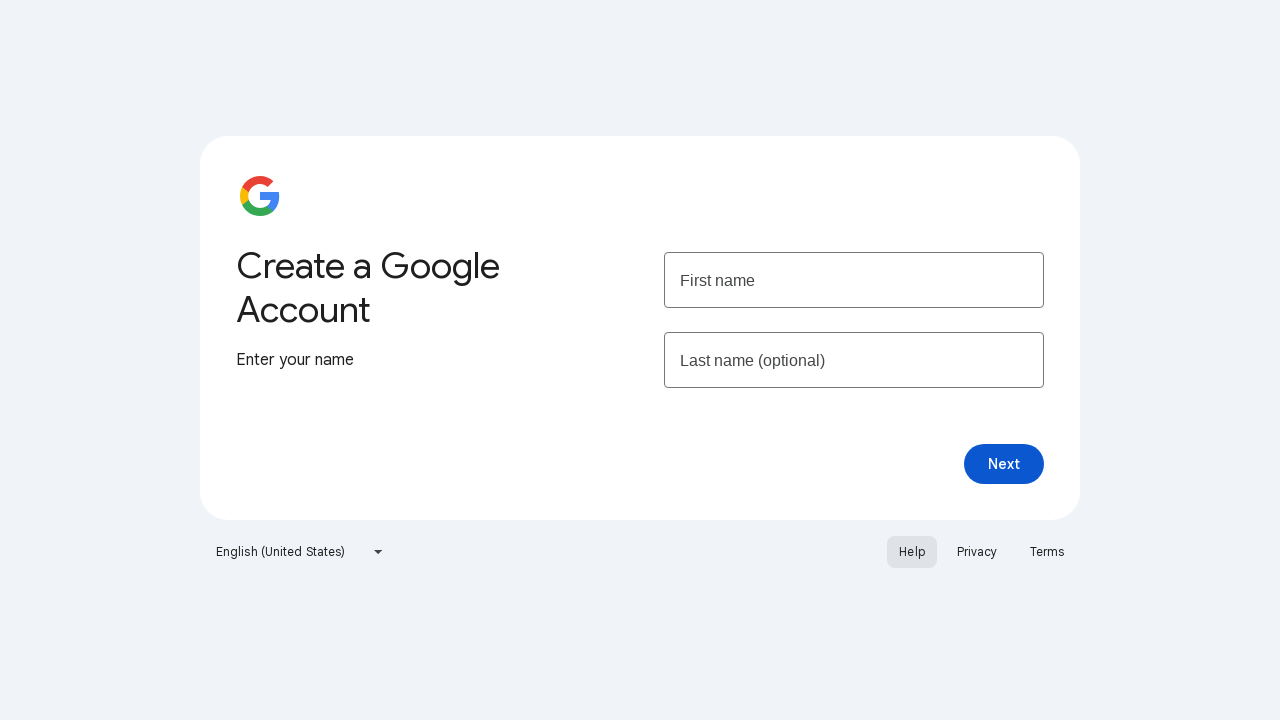